Navigates to a League of Legends Mobile hero statistics page, clicks on filter buttons to select a specific role category, and waits for the hero list to load.

Starting URL: https://lolm.qq.com/act/a20220818raider/index.html

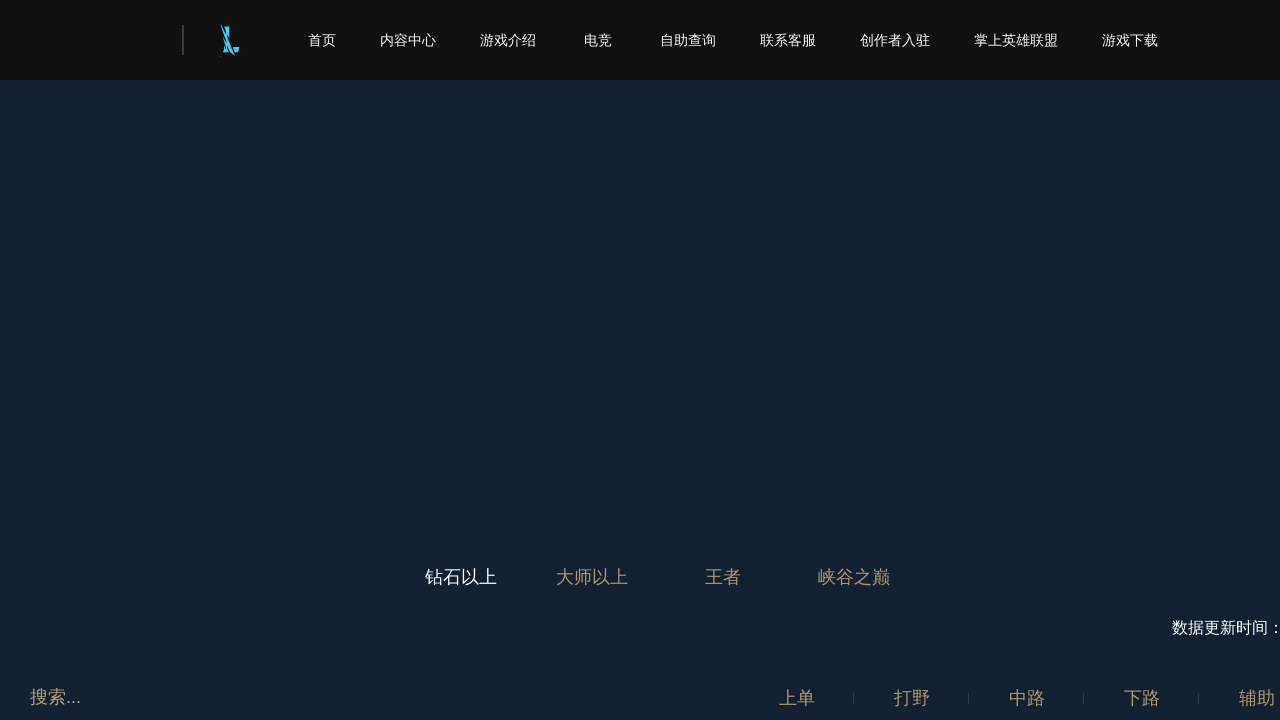

Clicked jungle role filter button (data-dan='3') at (723, 577) on a.btn-dan[data-dan='3']
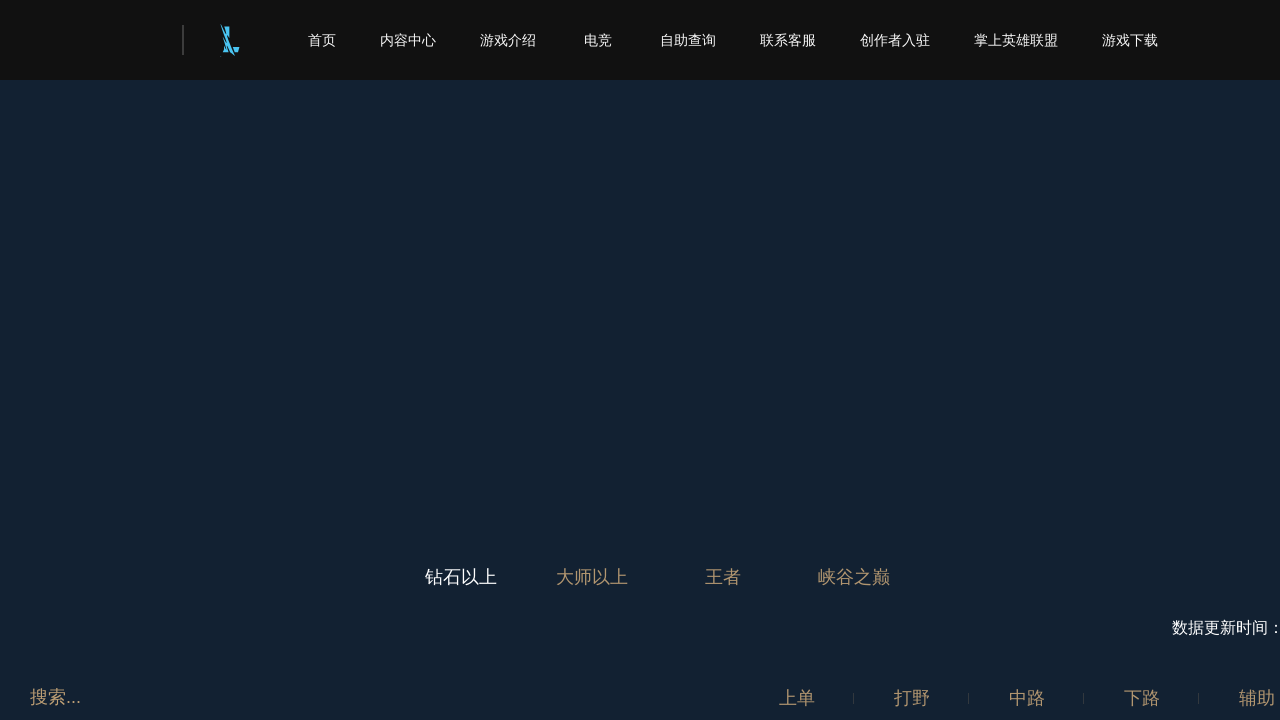

Clicked bot position filter button at (1142, 690) on .btn-place-bot
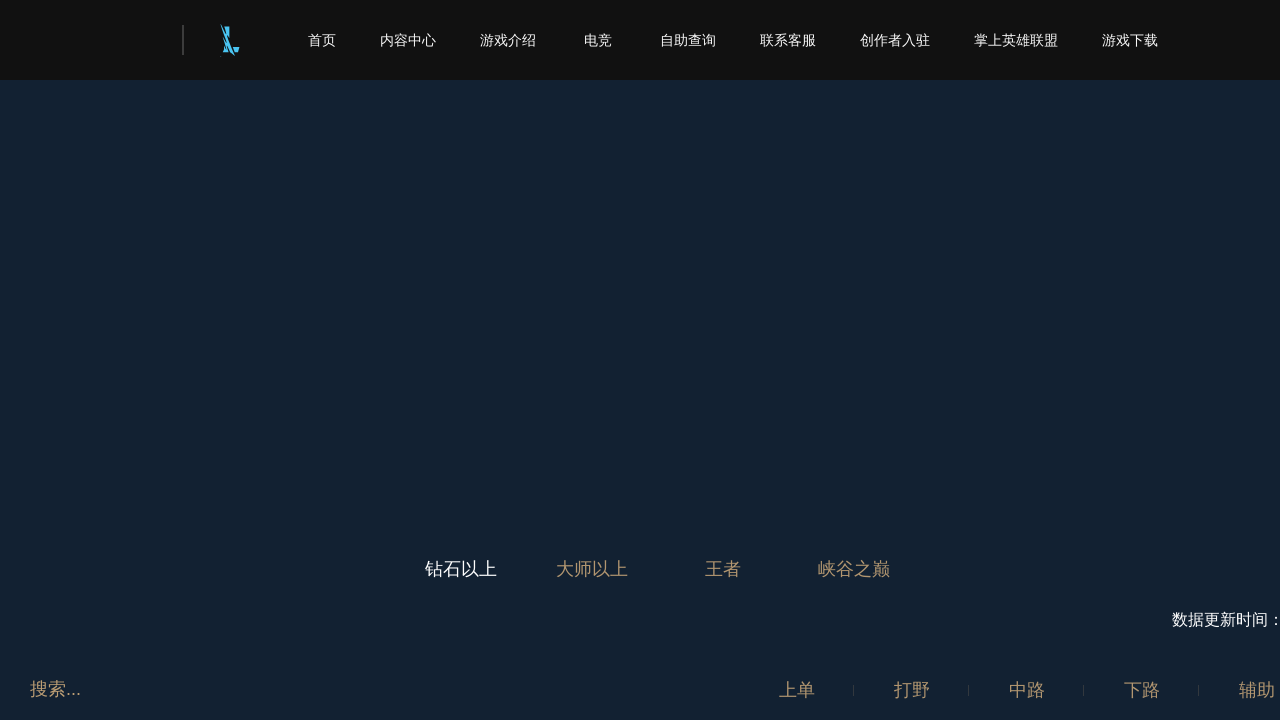

Hero data list loaded successfully
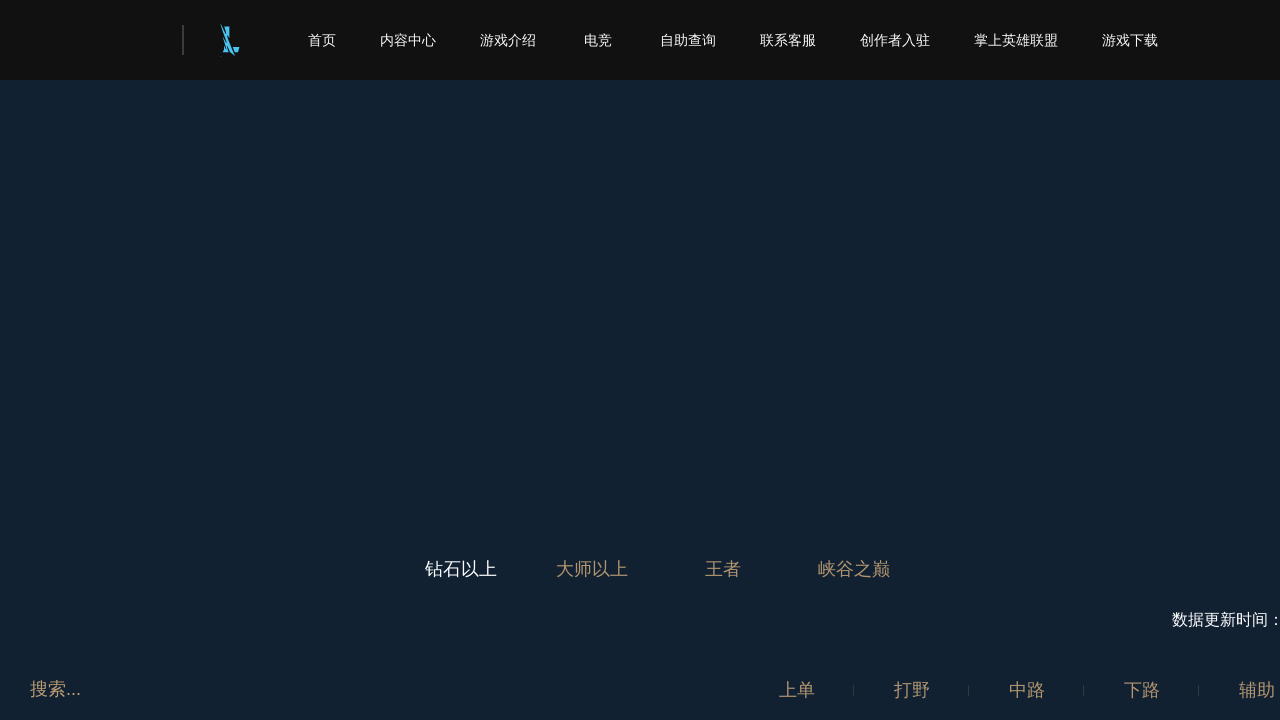

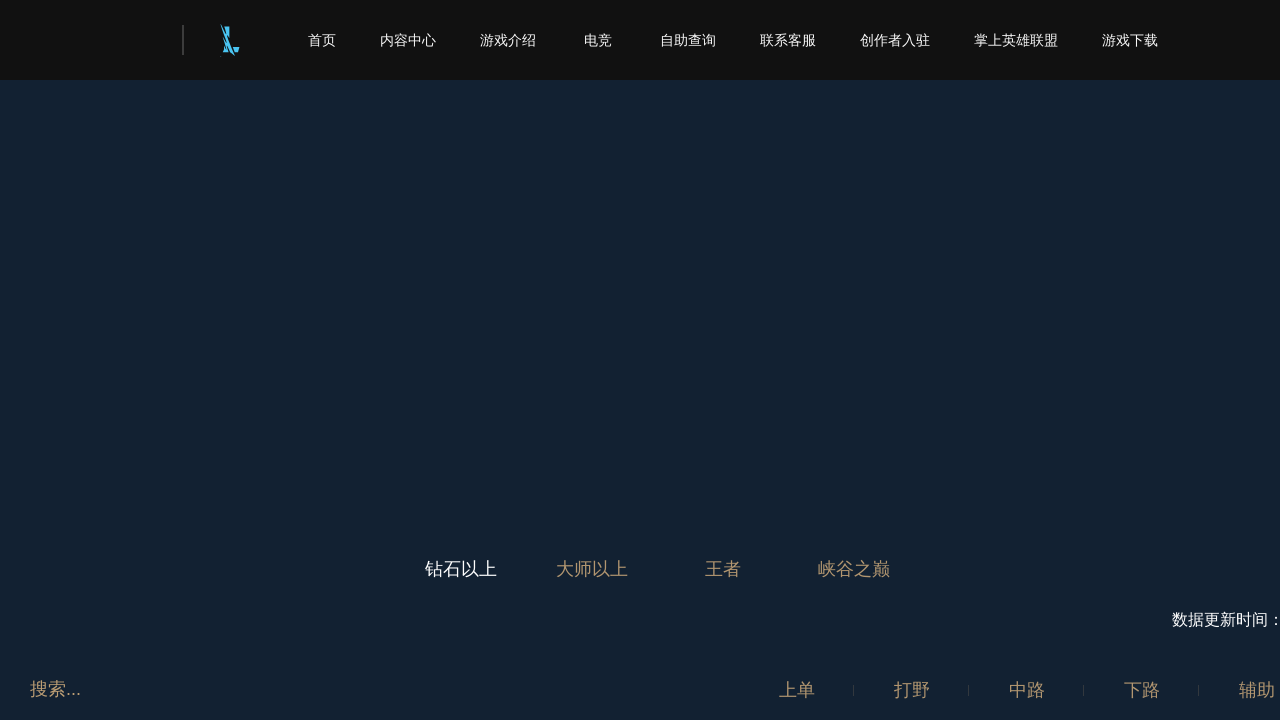